Navigates to the Automation Exercise website and verifies the page loads correctly by checking the page title equals "Automation Exercise"

Starting URL: https://automationexercise.com/

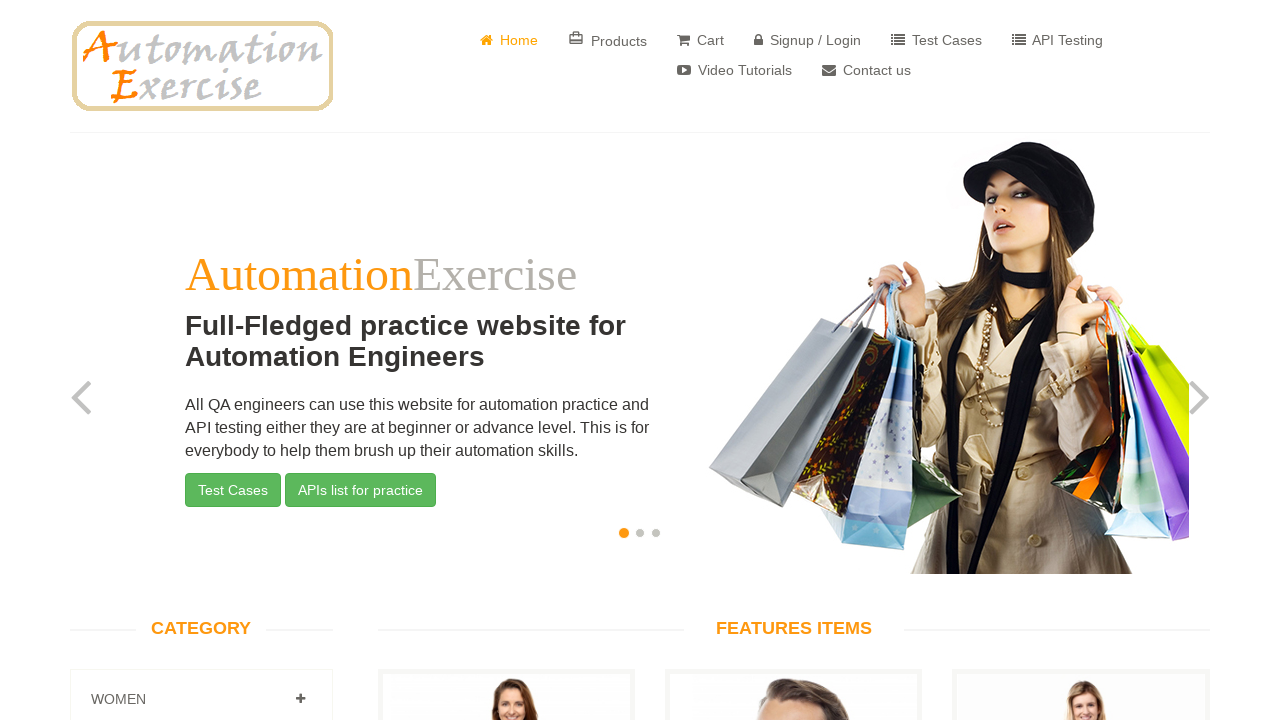

Waited for page to load and verified URL is https://automationexercise.com/
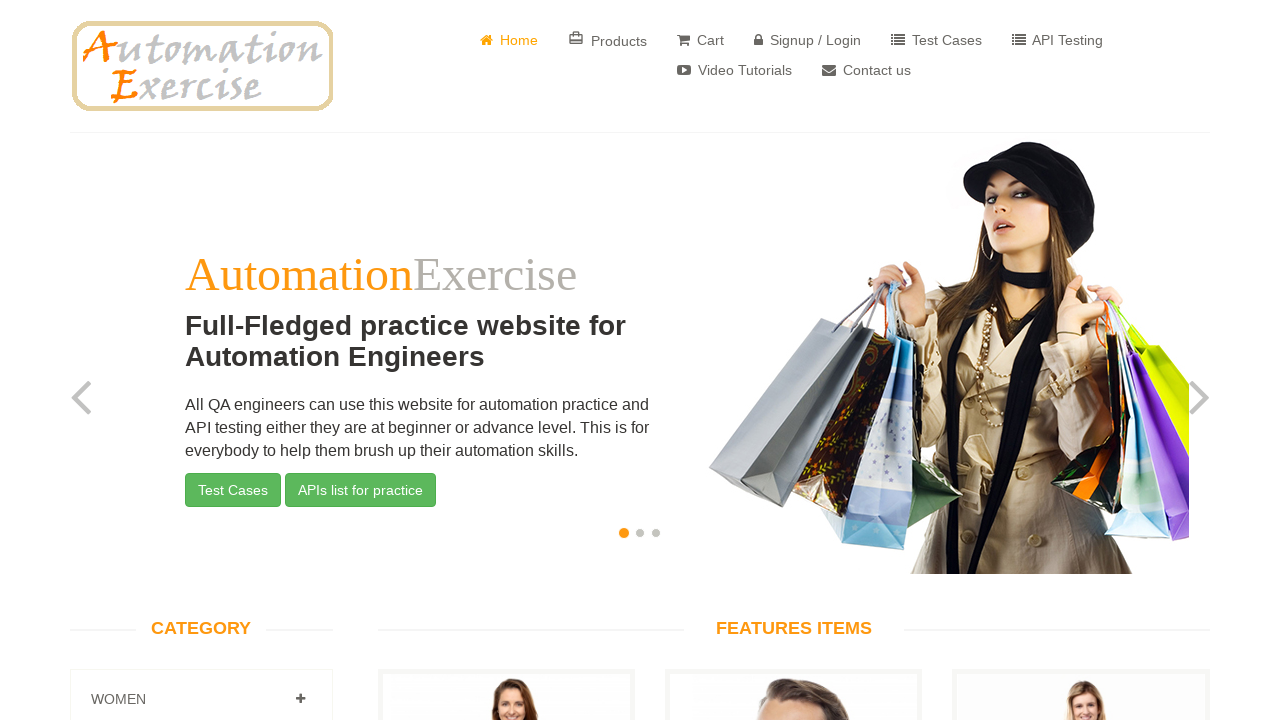

Verified page title equals 'Automation Exercise'
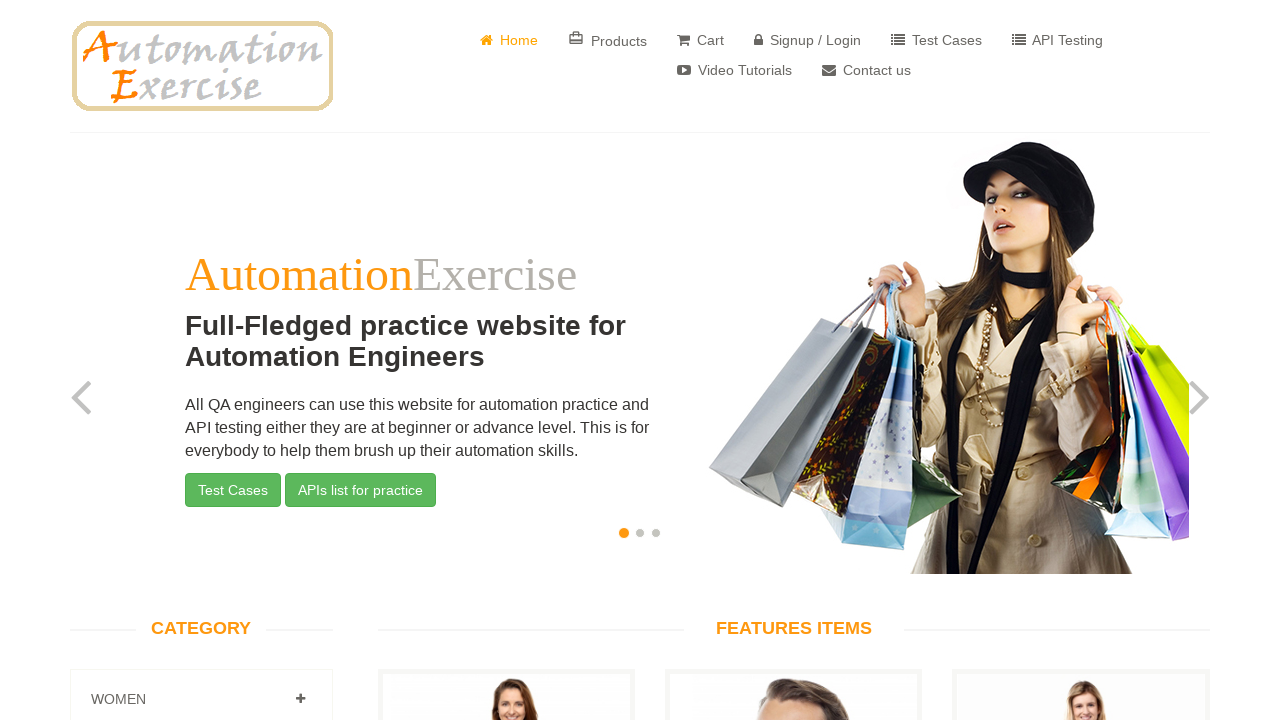

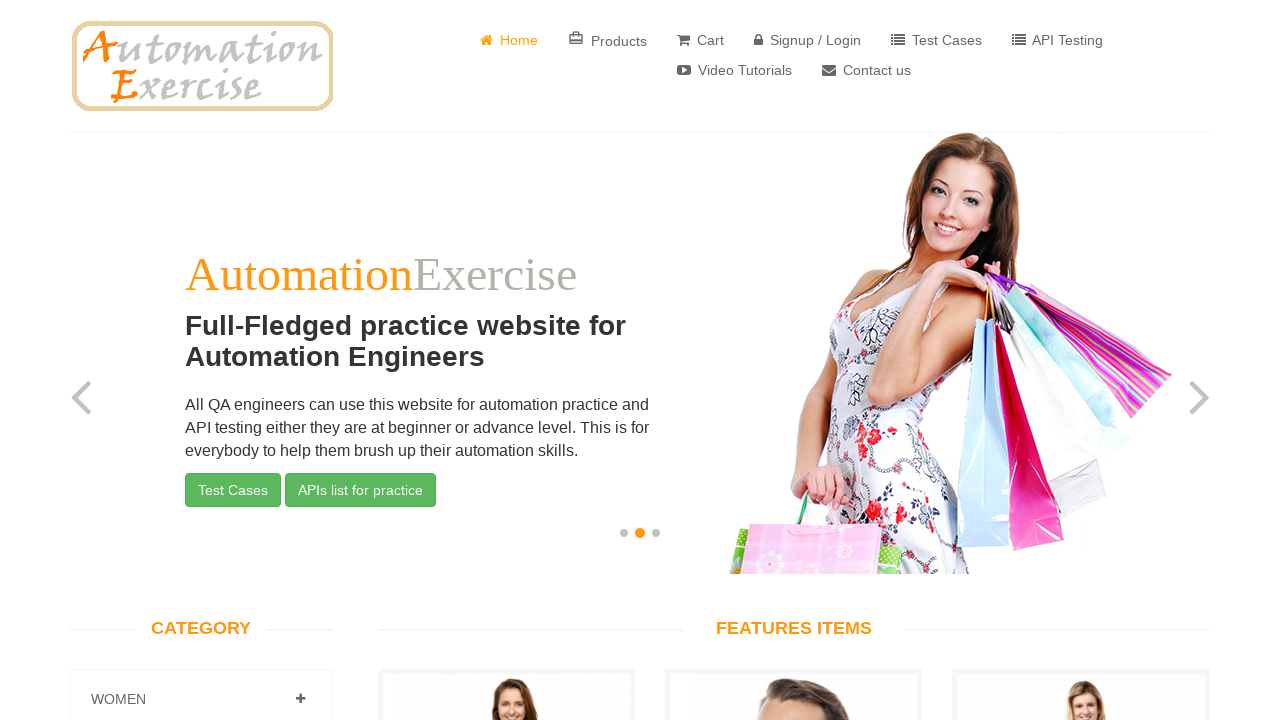